Tests text entry by clicking the Login link and filling the username field with sample text

Starting URL: https://duxank.github.io/Selenium/

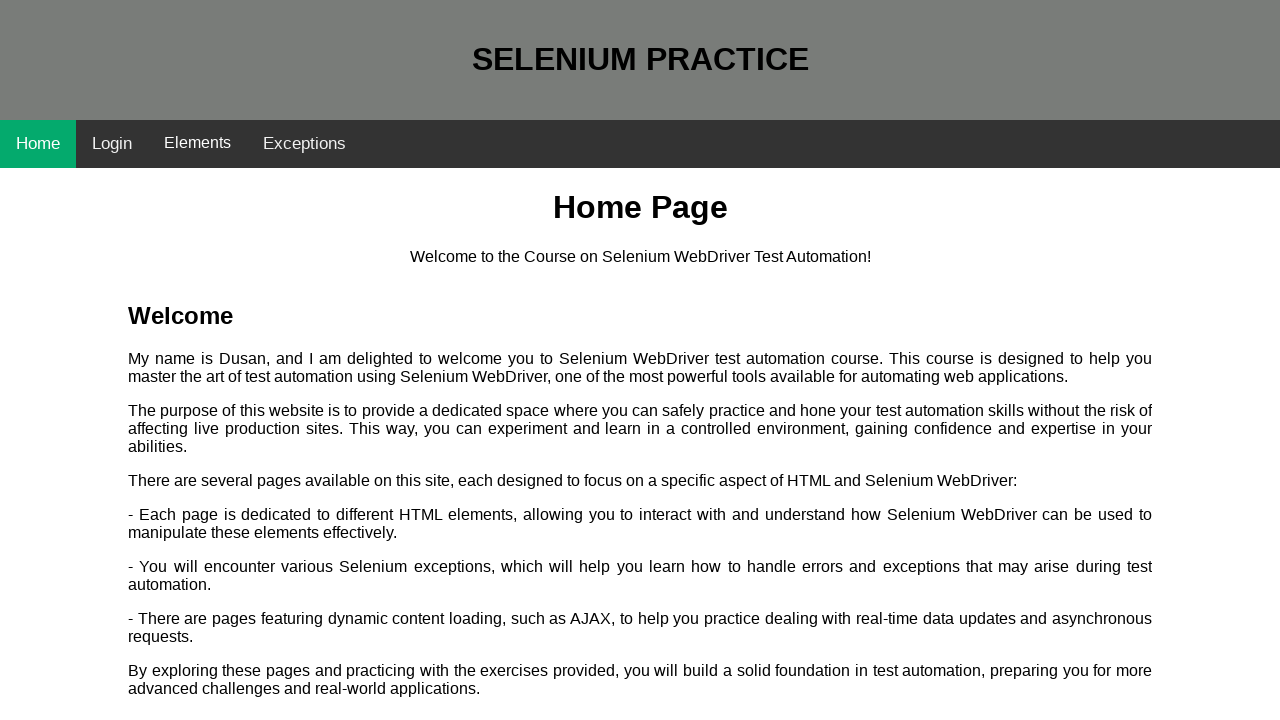

Clicked the Login link at (112, 144) on internal:role=link[name="Login"s]
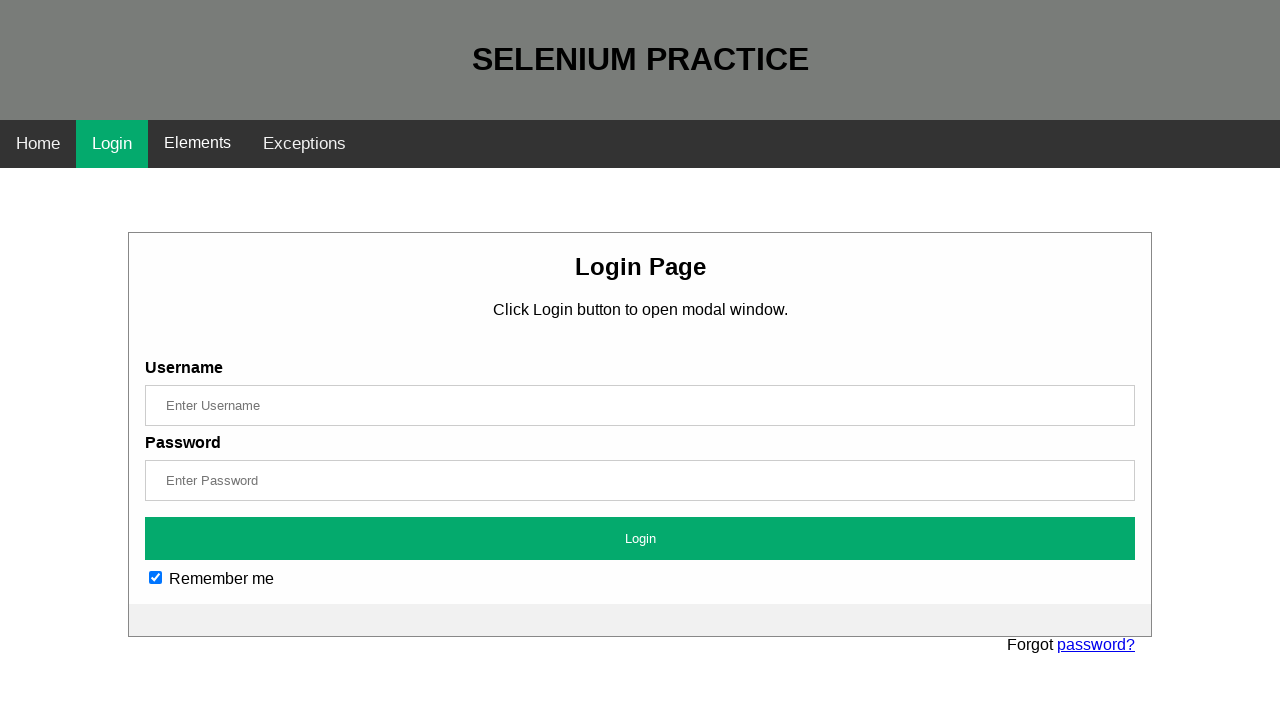

Filled username field with 'some text' on internal:role=textbox[name="username"i]
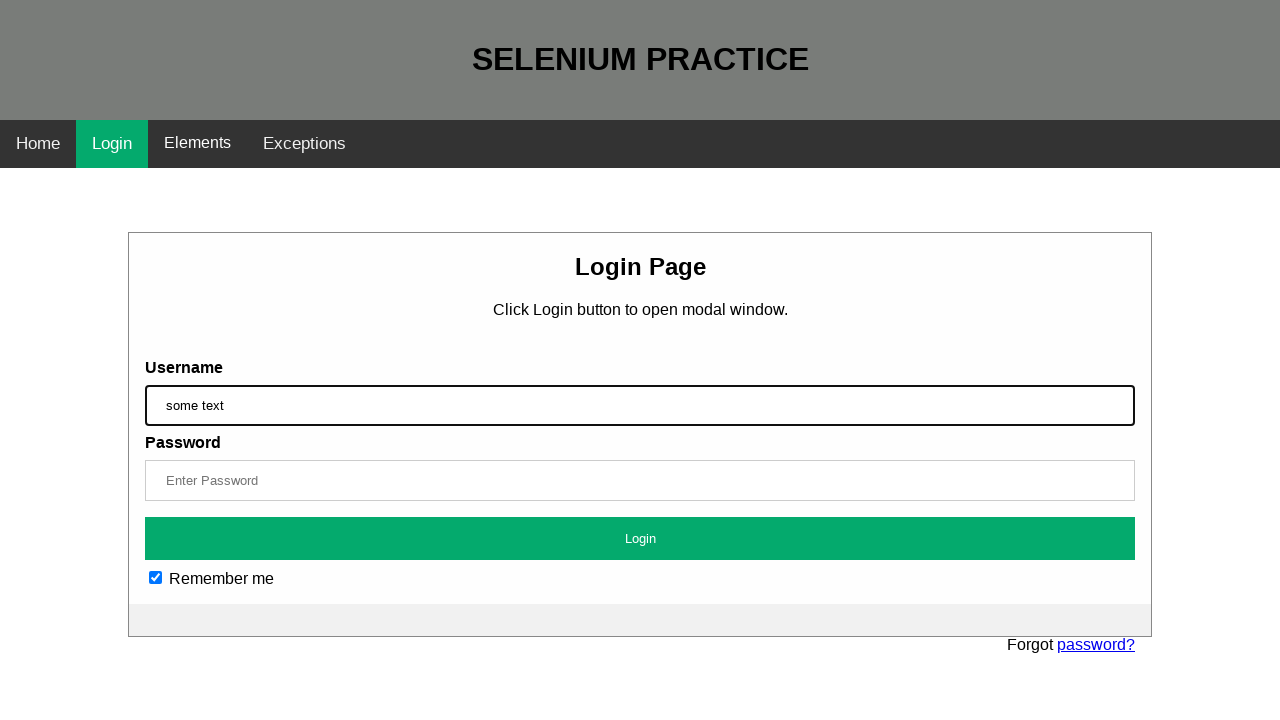

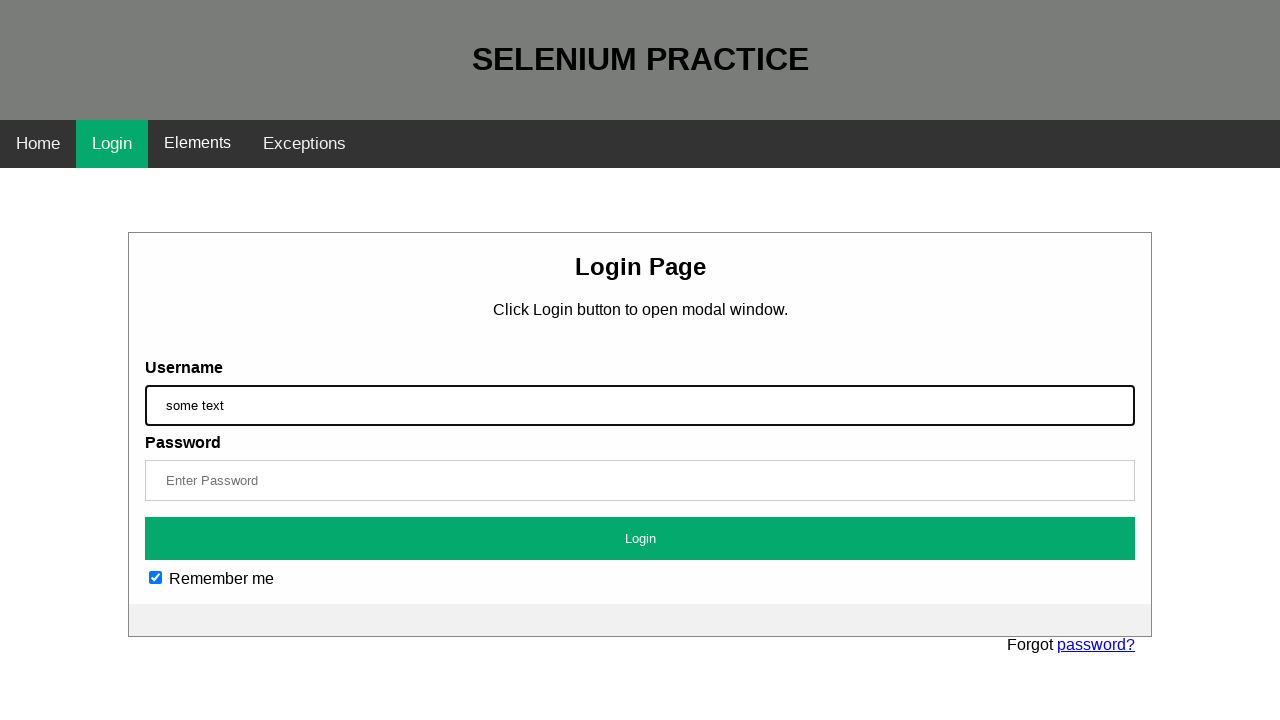